Navigates to Flipkart homepage and verifies the page loads successfully

Starting URL: https://www.flipkart.com/

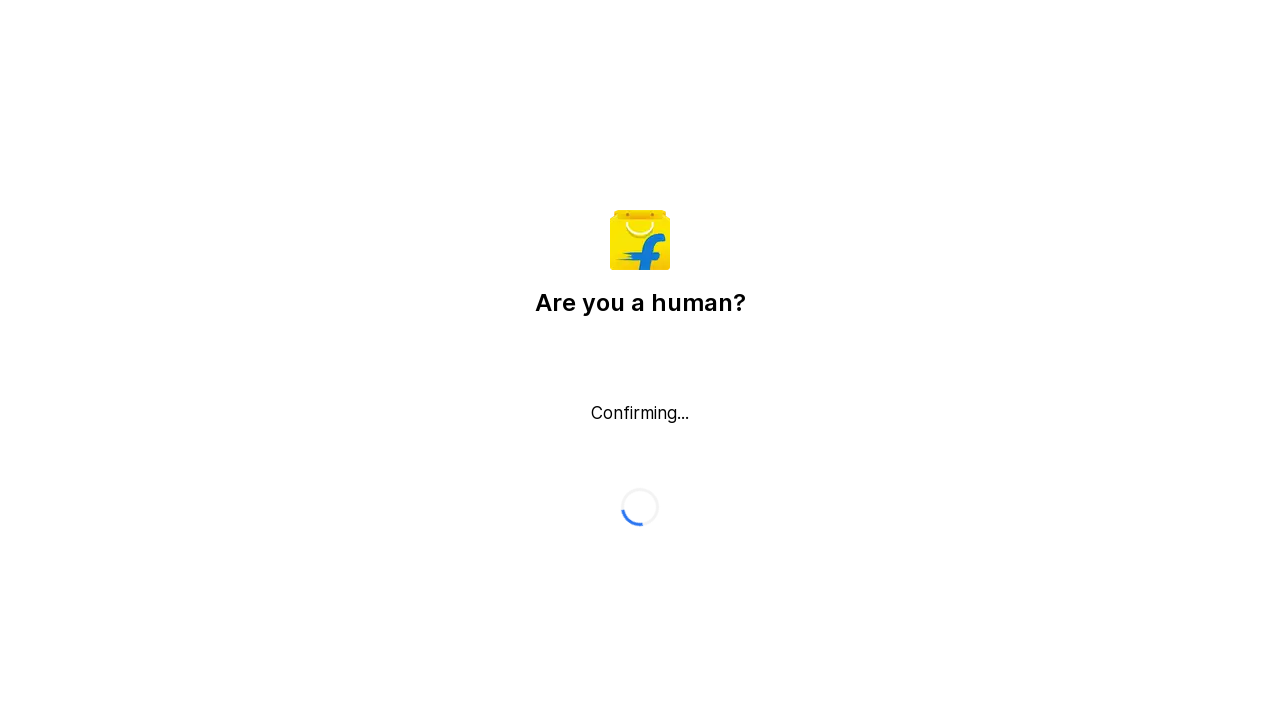

Waited for page DOM content to load
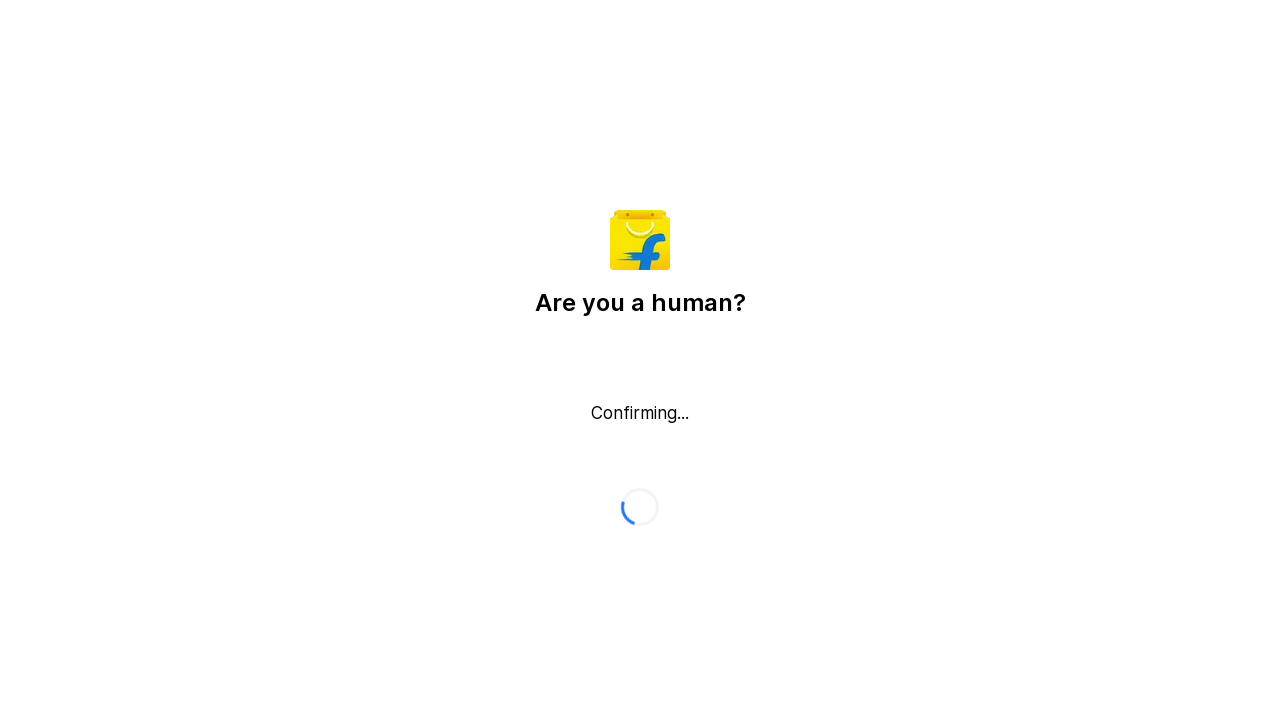

Verified Flipkart homepage URL loaded successfully
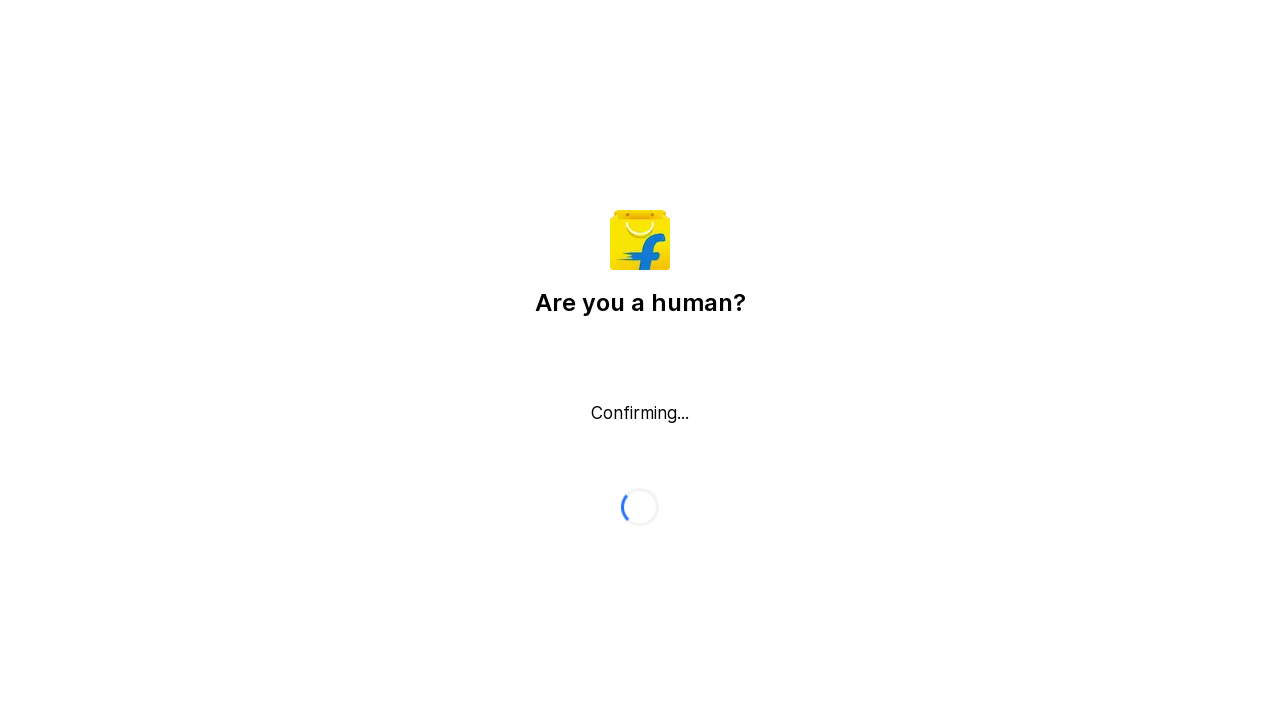

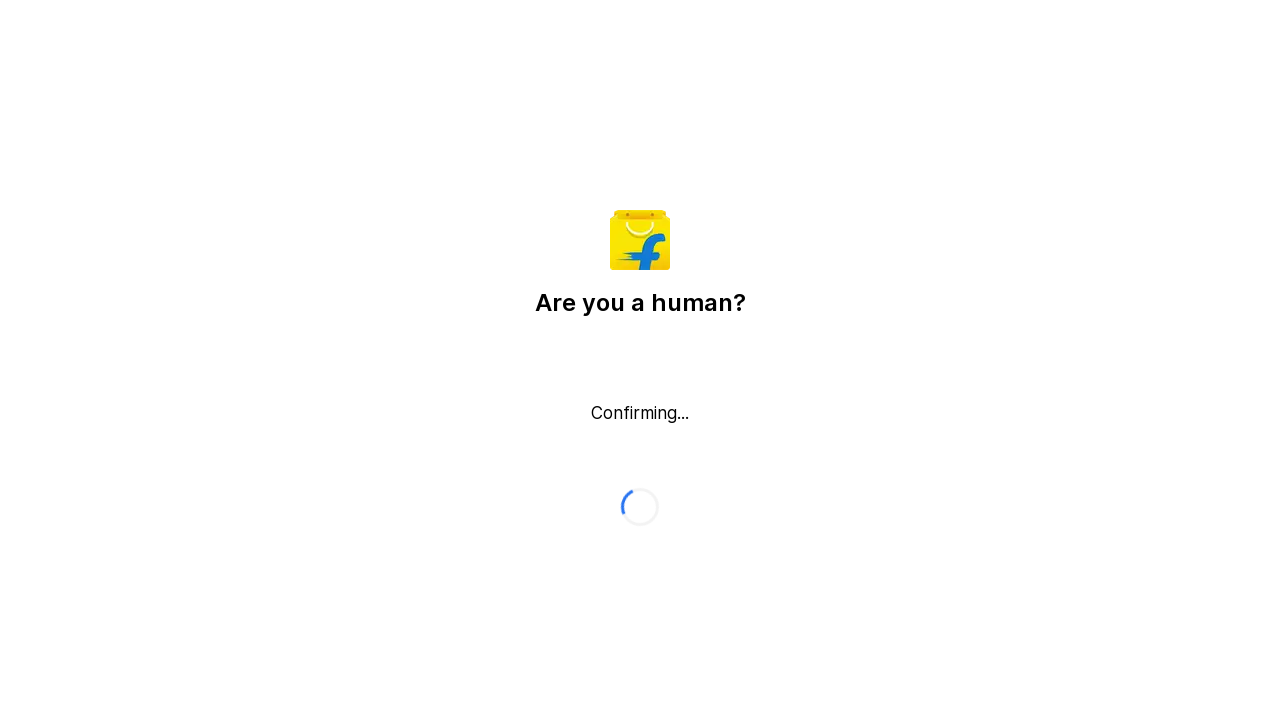